Verifies the login page UI elements including the "Remember me" checkbox label text, "Forgot password" link text, and the href attribute of the forgot password link.

Starting URL: https://login1.nextbasecrm.com/

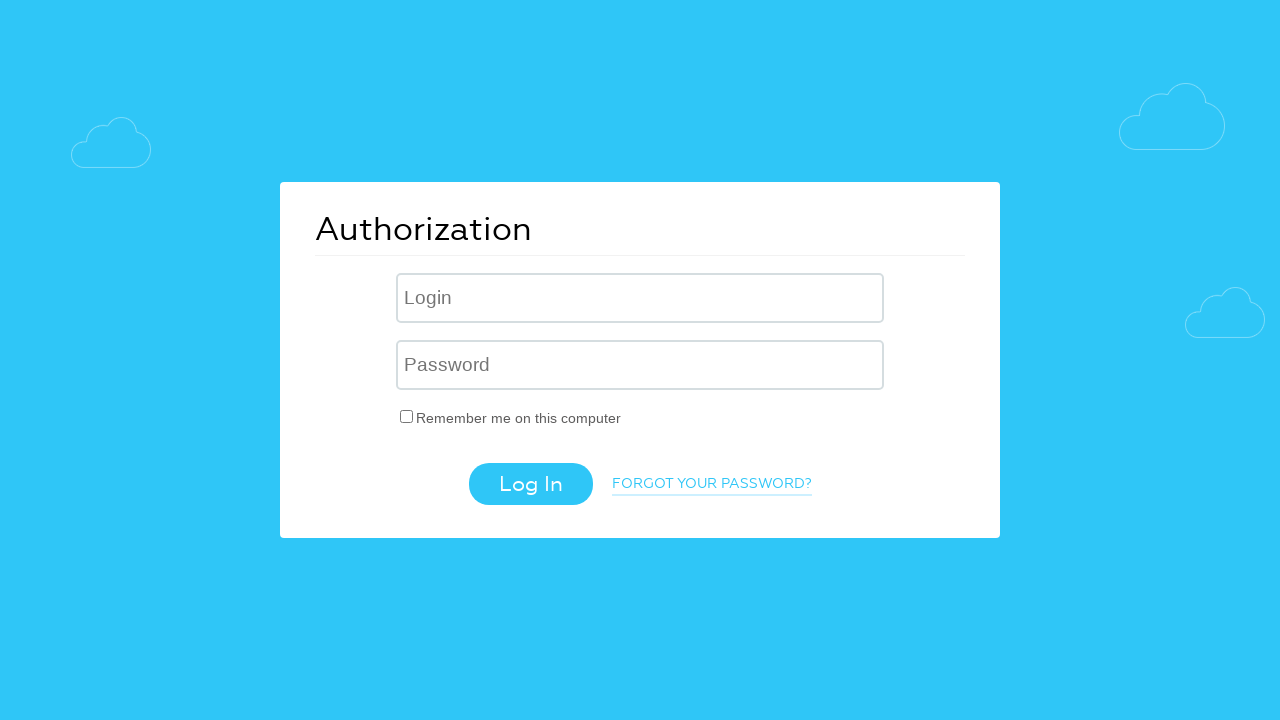

Waited for login page to load - 'Remember me' checkbox label selector found
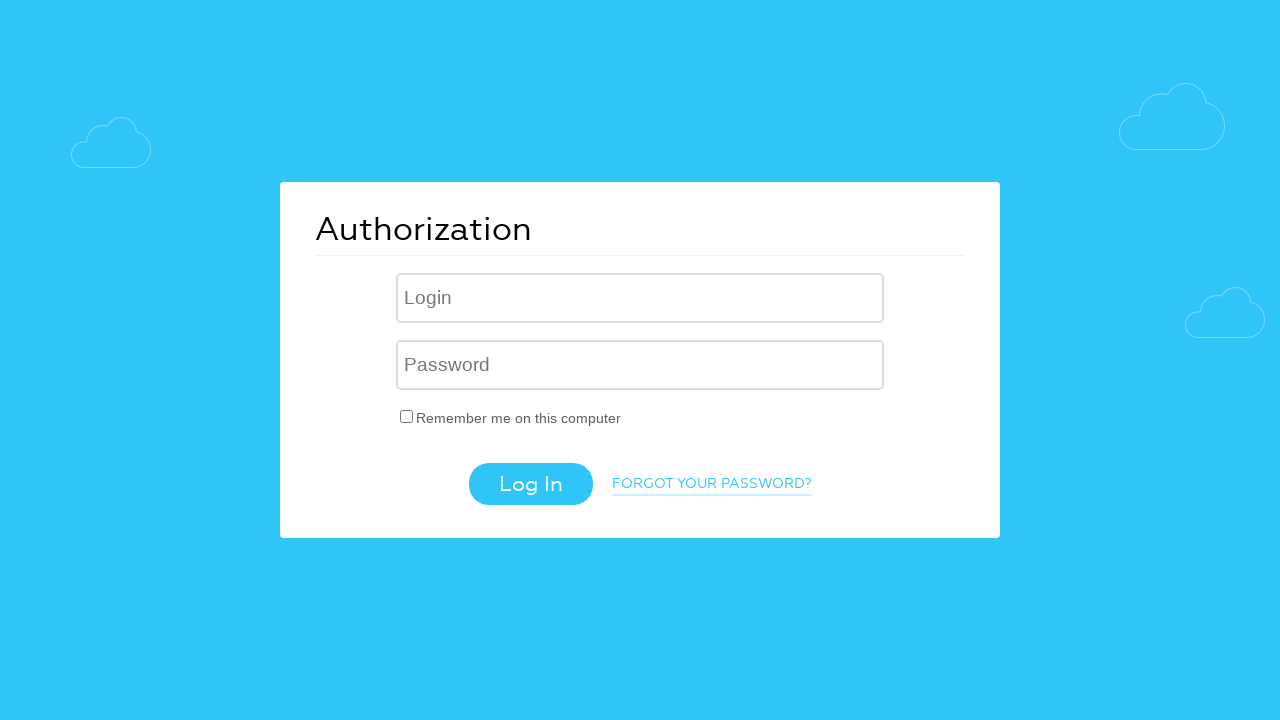

Located 'Remember me' checkbox label element
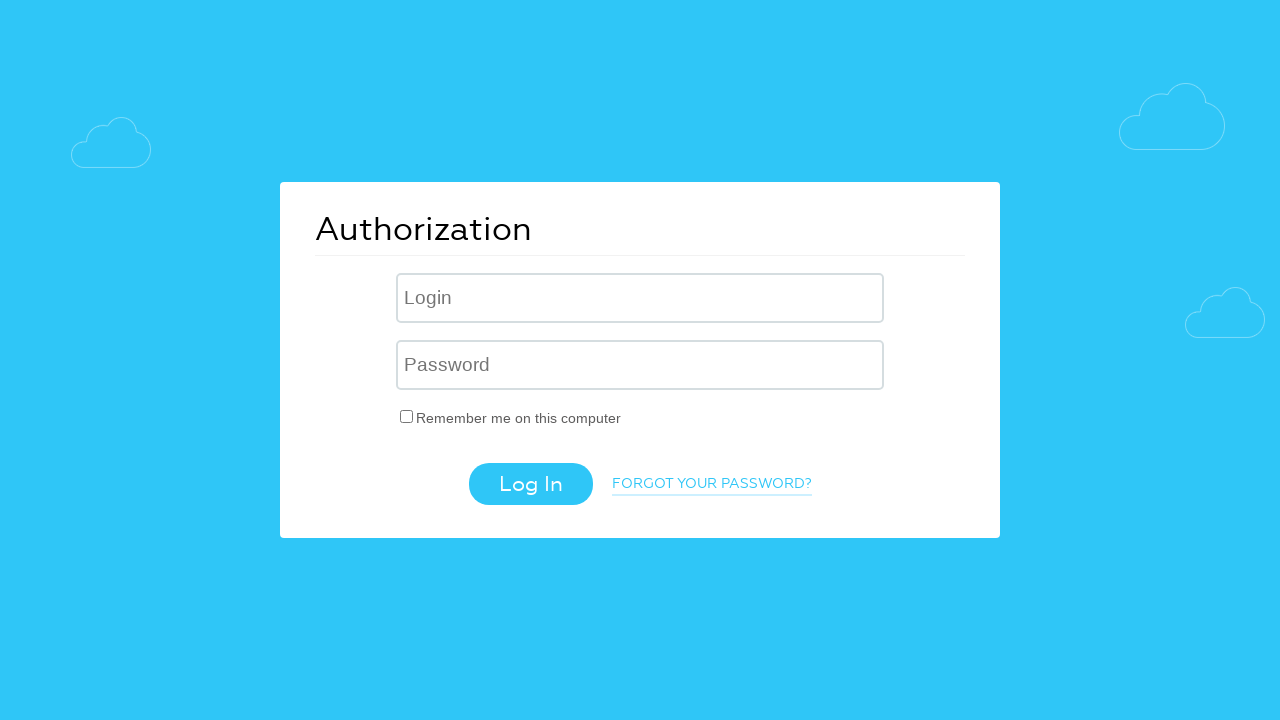

Retrieved 'Remember me' label text: 'Remember me on this computer'
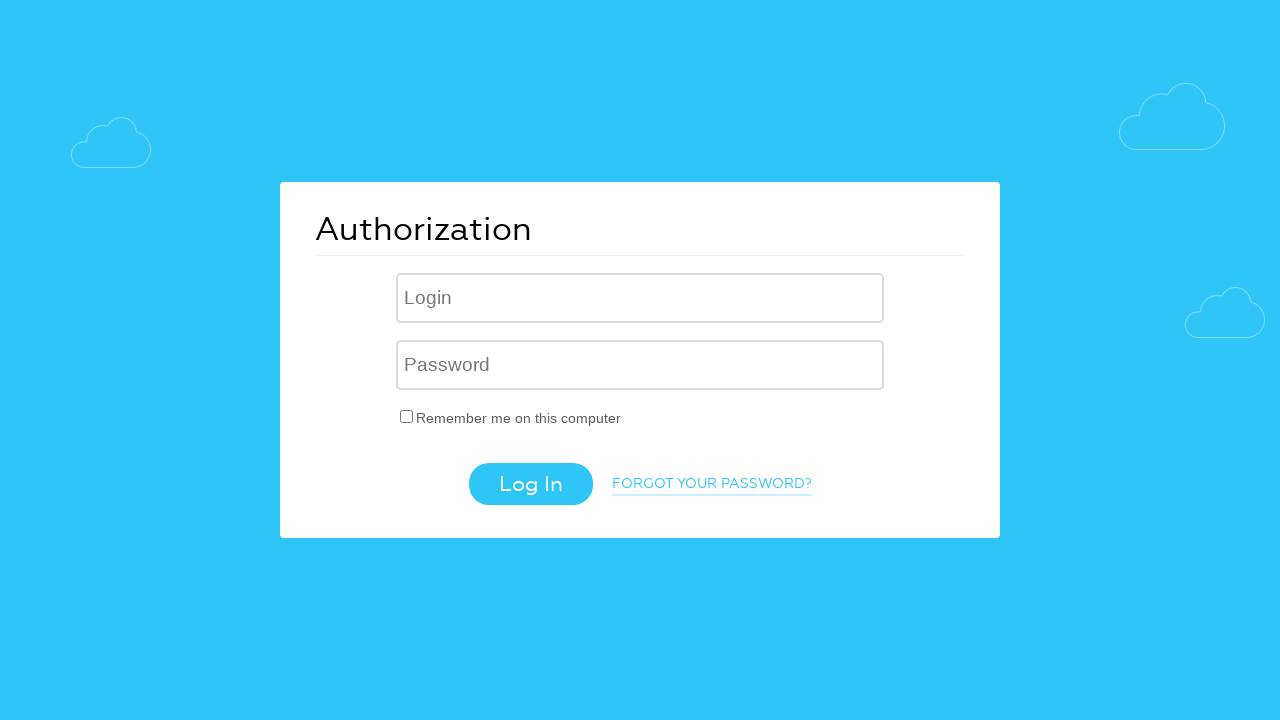

Verified 'Remember me' label text matches expected value
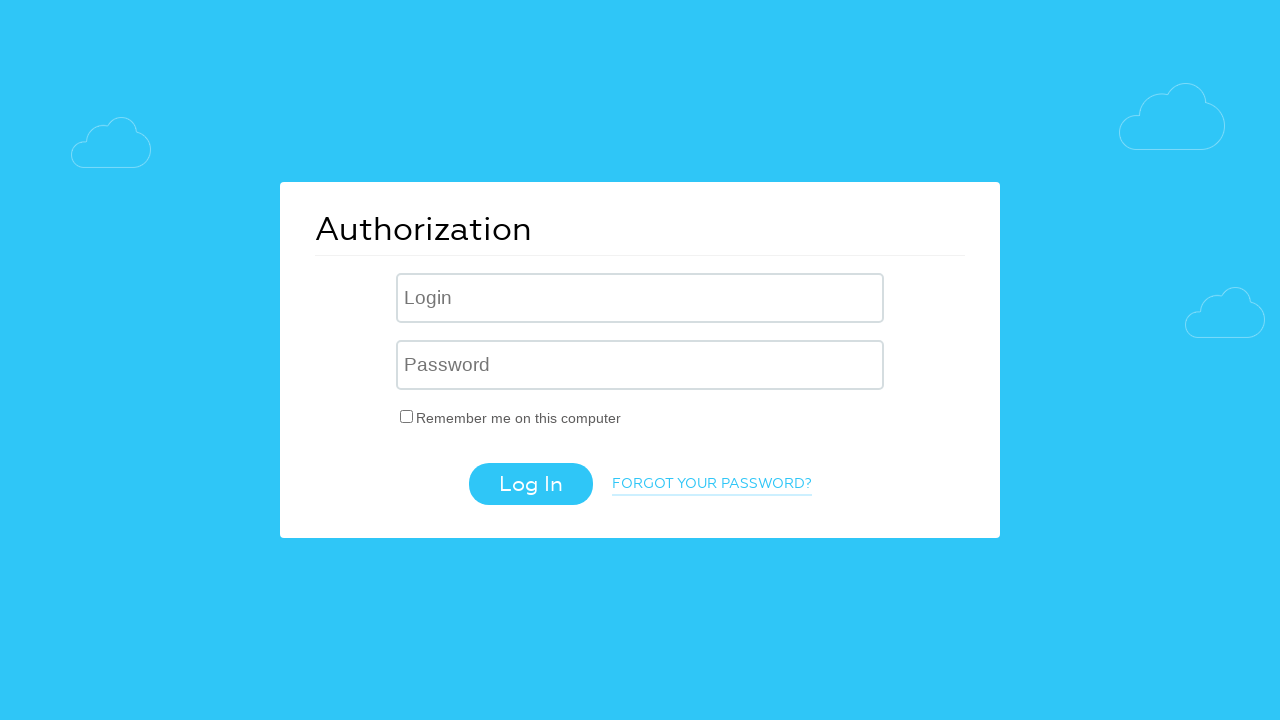

Located 'Forgot password' link element
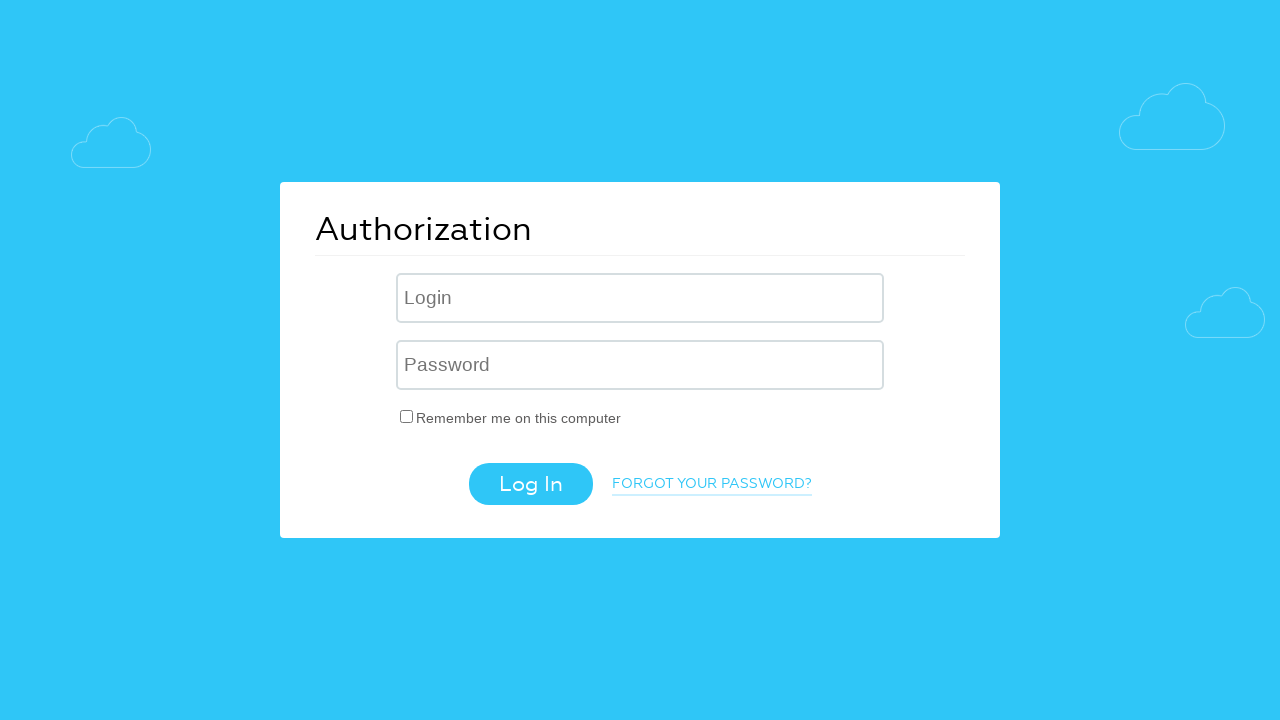

Retrieved 'Forgot password' link text: 'Forgot your password?'
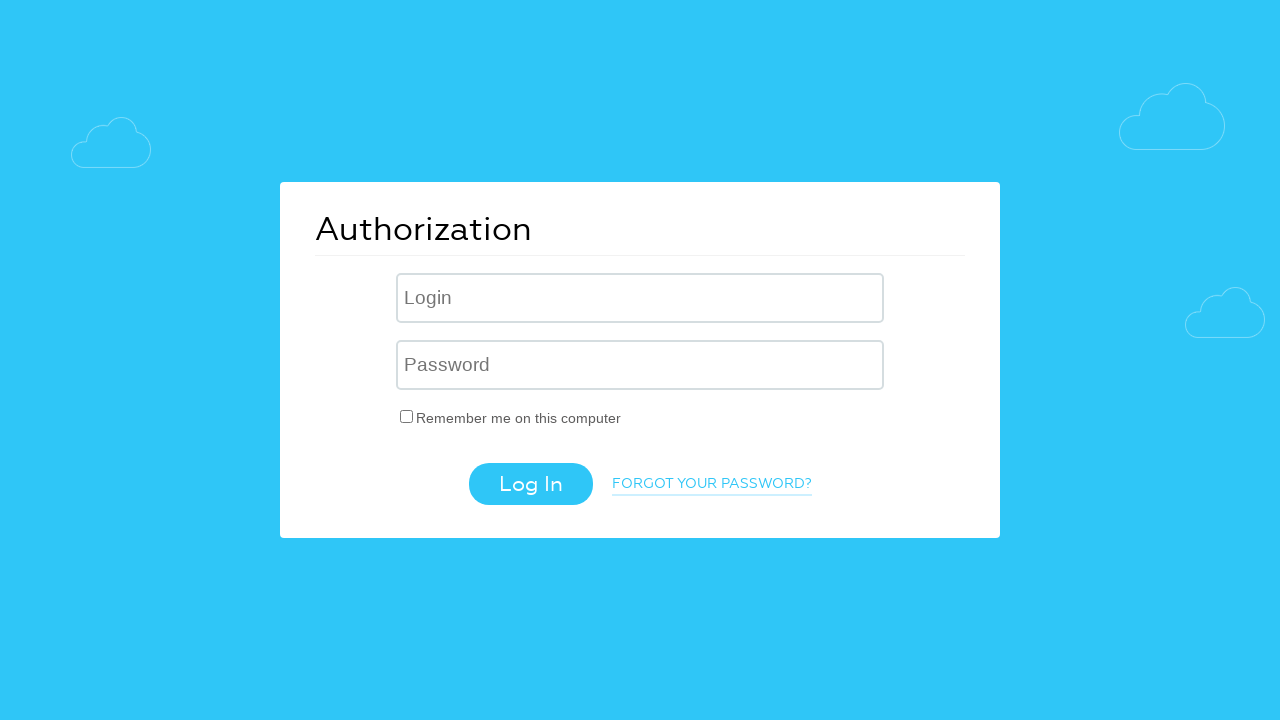

Verified 'Forgot password' link text matches expected value
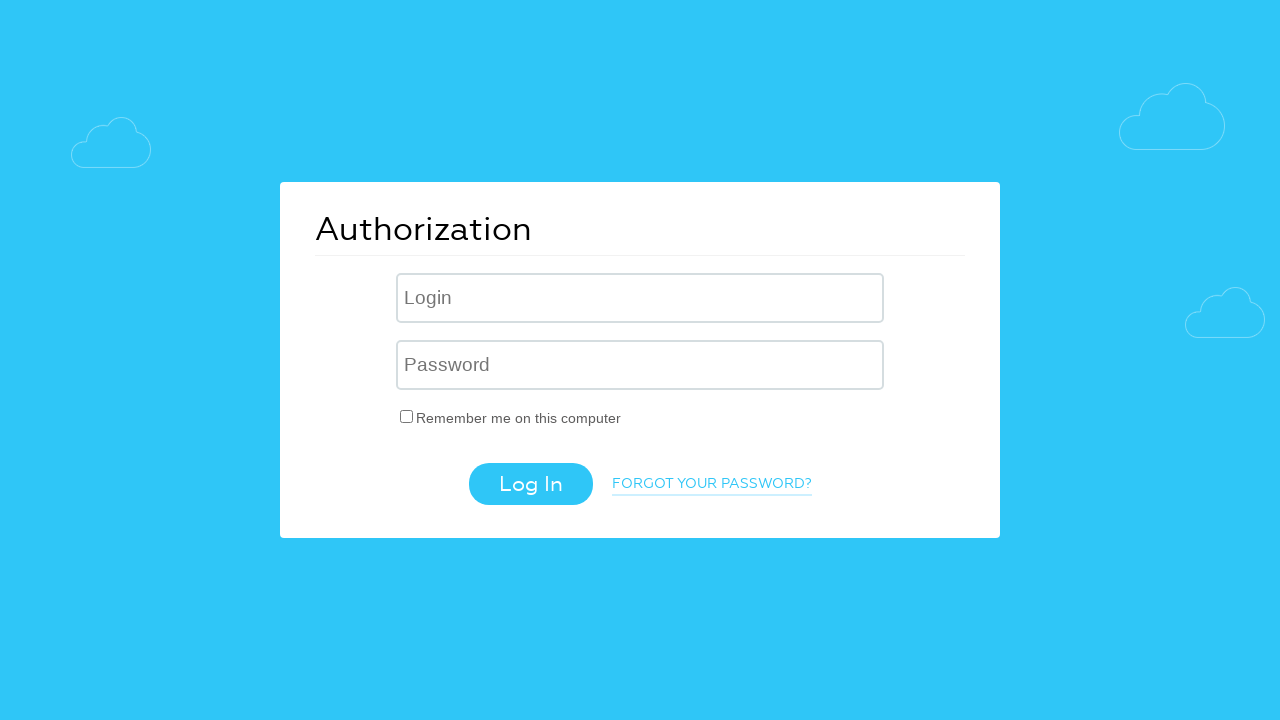

Retrieved 'Forgot password' link href attribute: '/?forgot_password=yes'
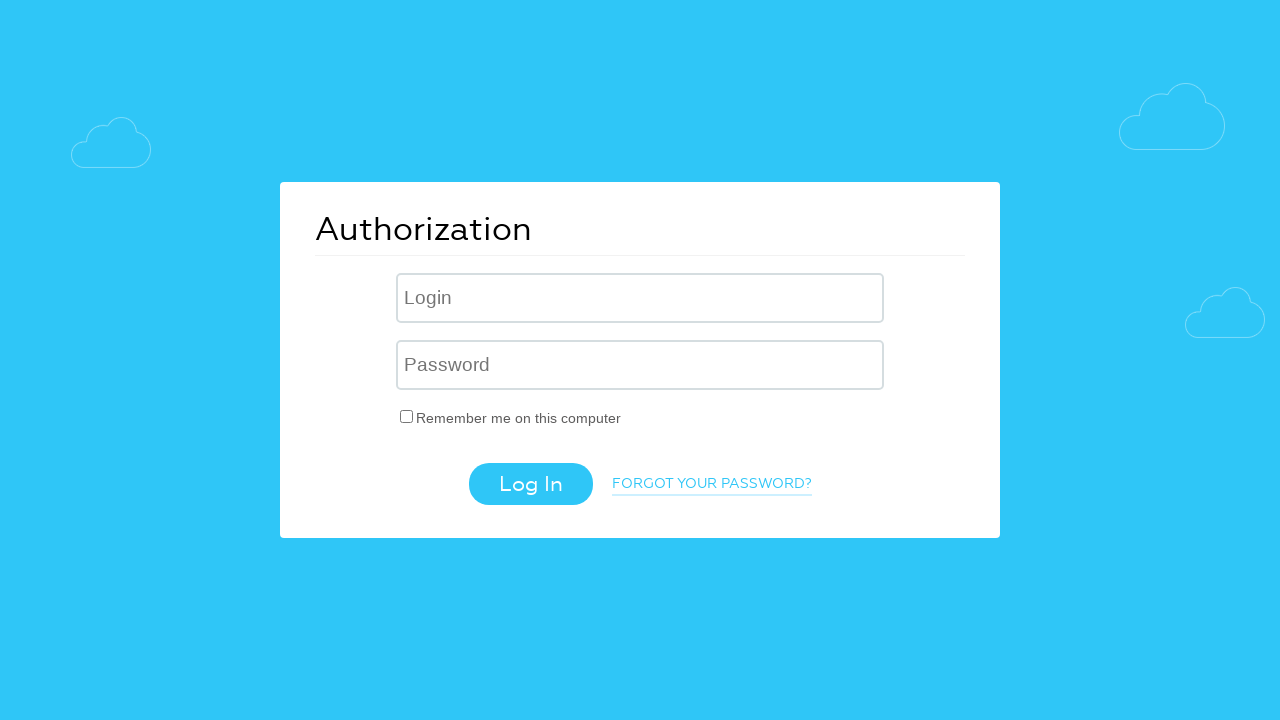

Verified href attribute contains expected value 'forgot_password=yes'
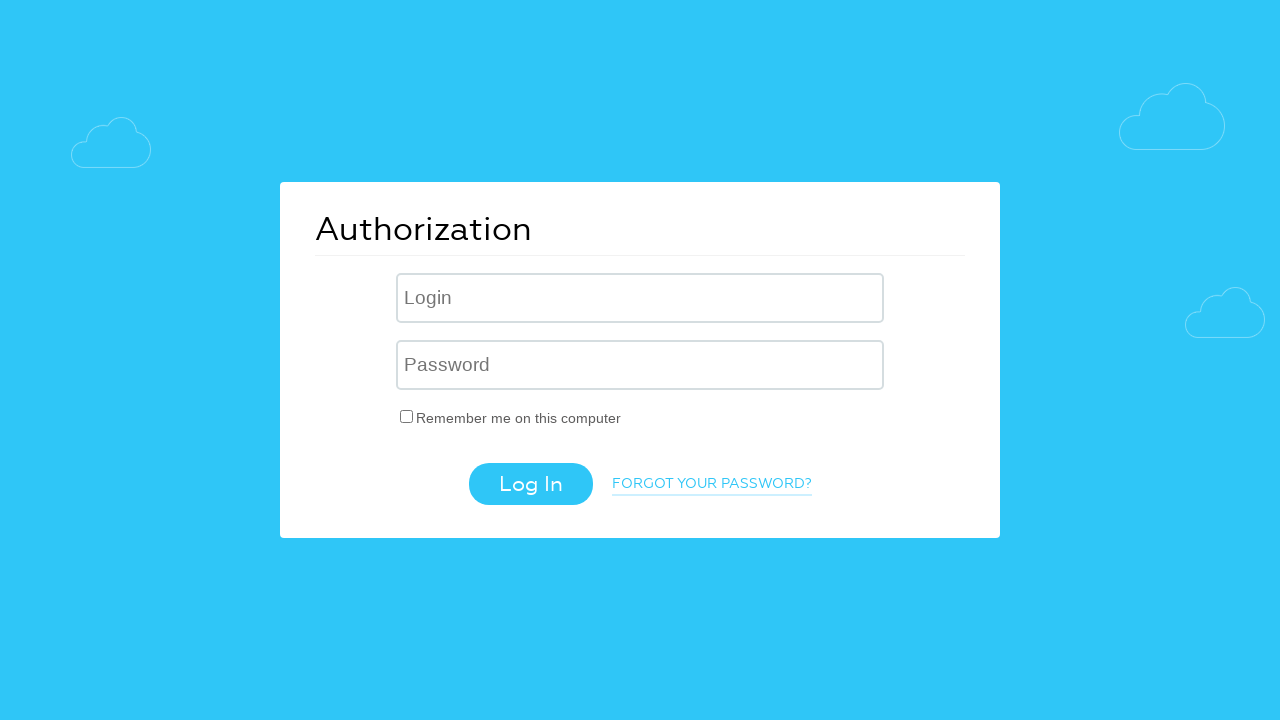

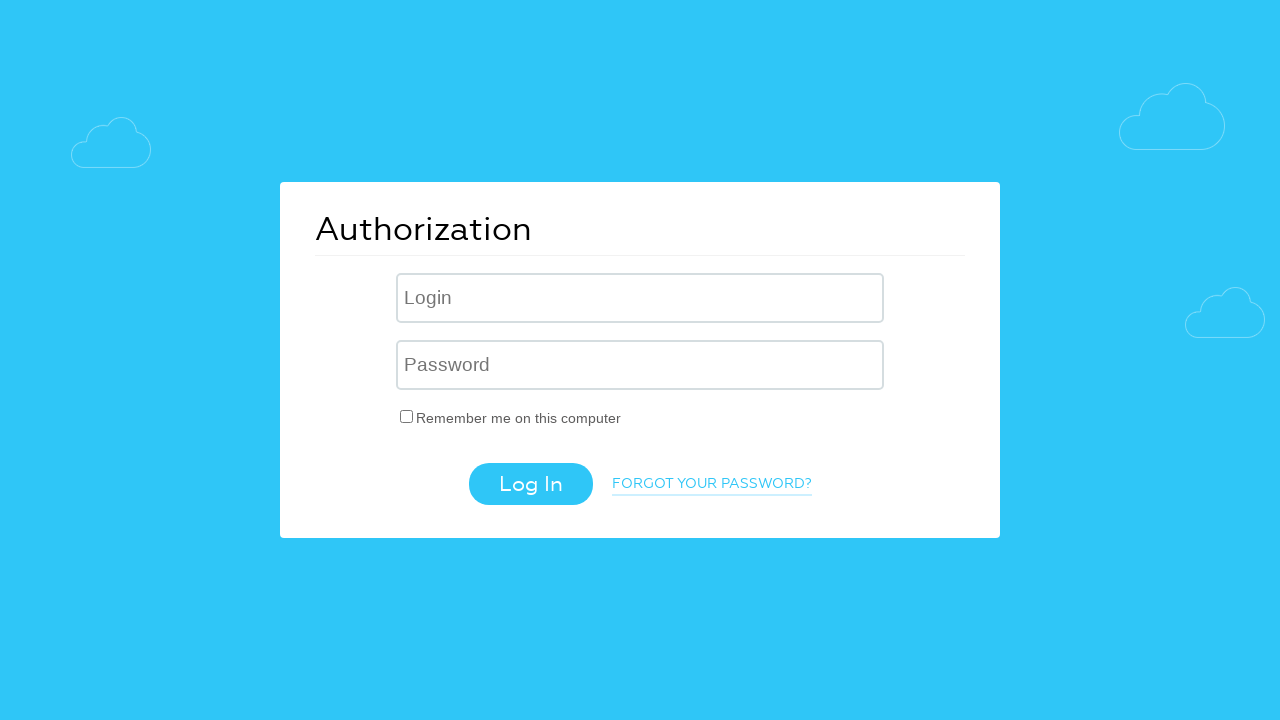